Tests an e-commerce flow by searching for products, adding them to cart, and applying a promo code at checkout

Starting URL: https://rahulshettyacademy.com/seleniumPractise/#/

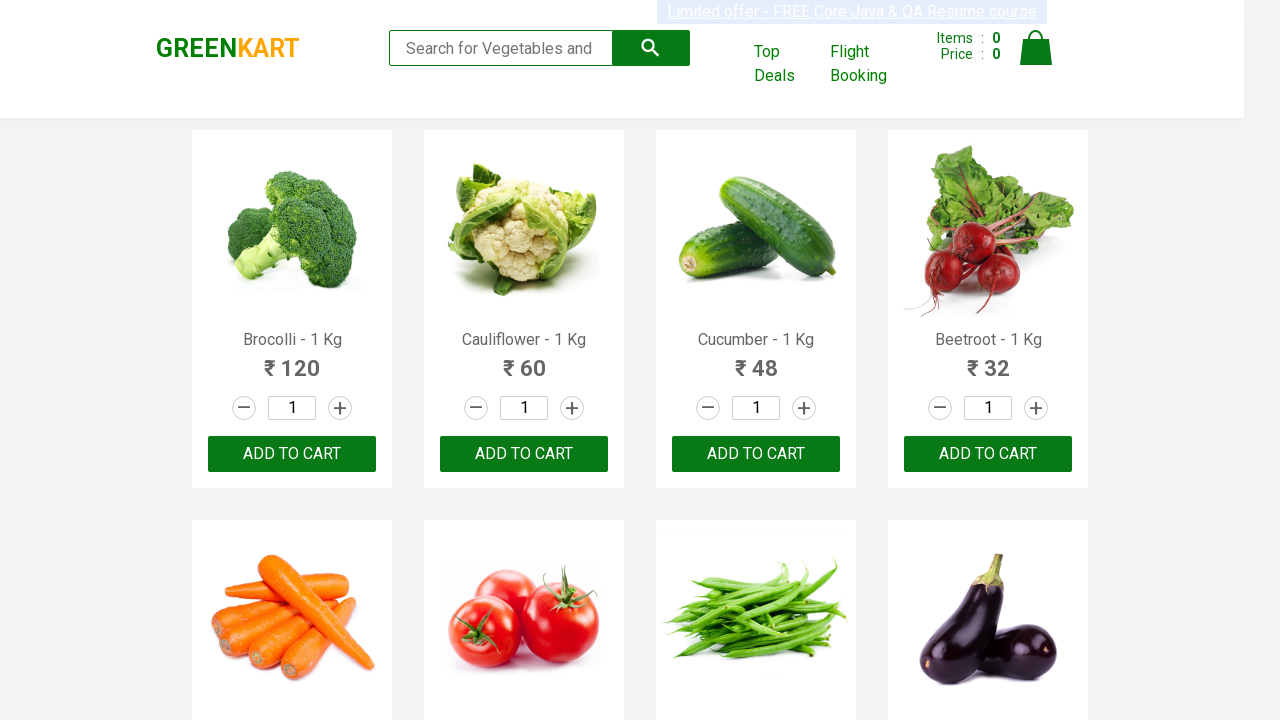

Filled search field with 'be' to search for products on .search-keyword
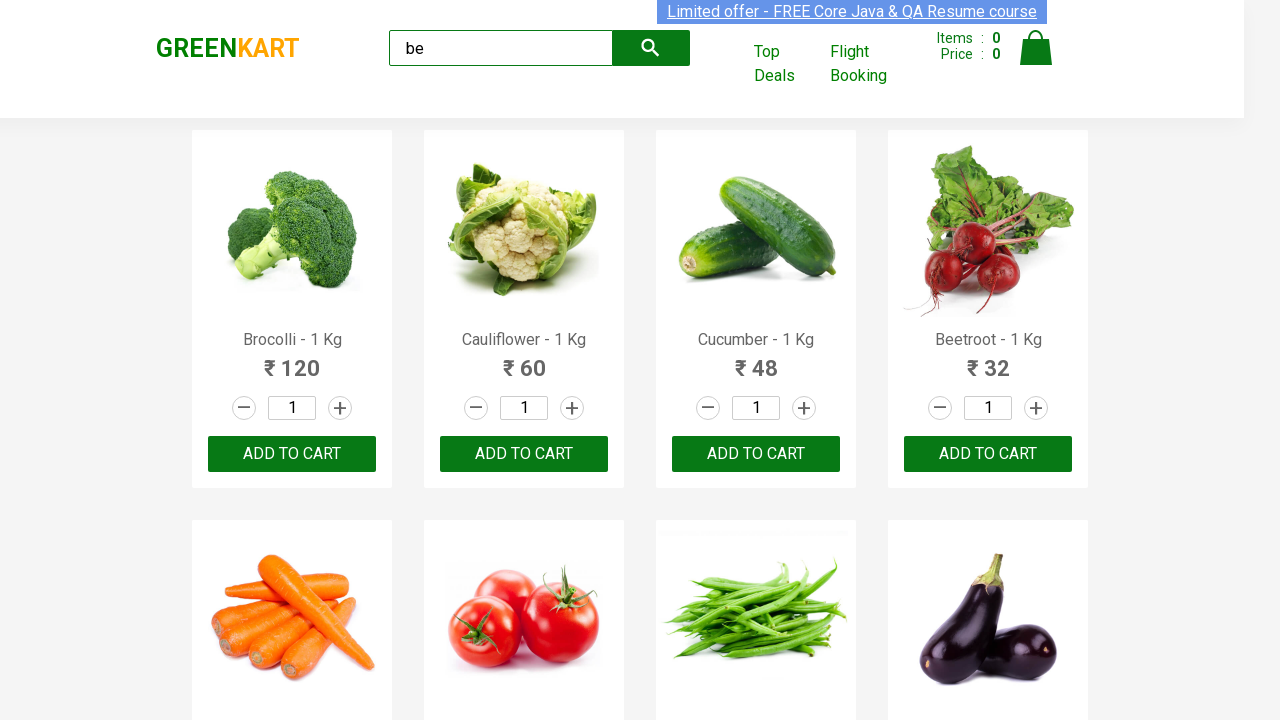

Waited for search results to load
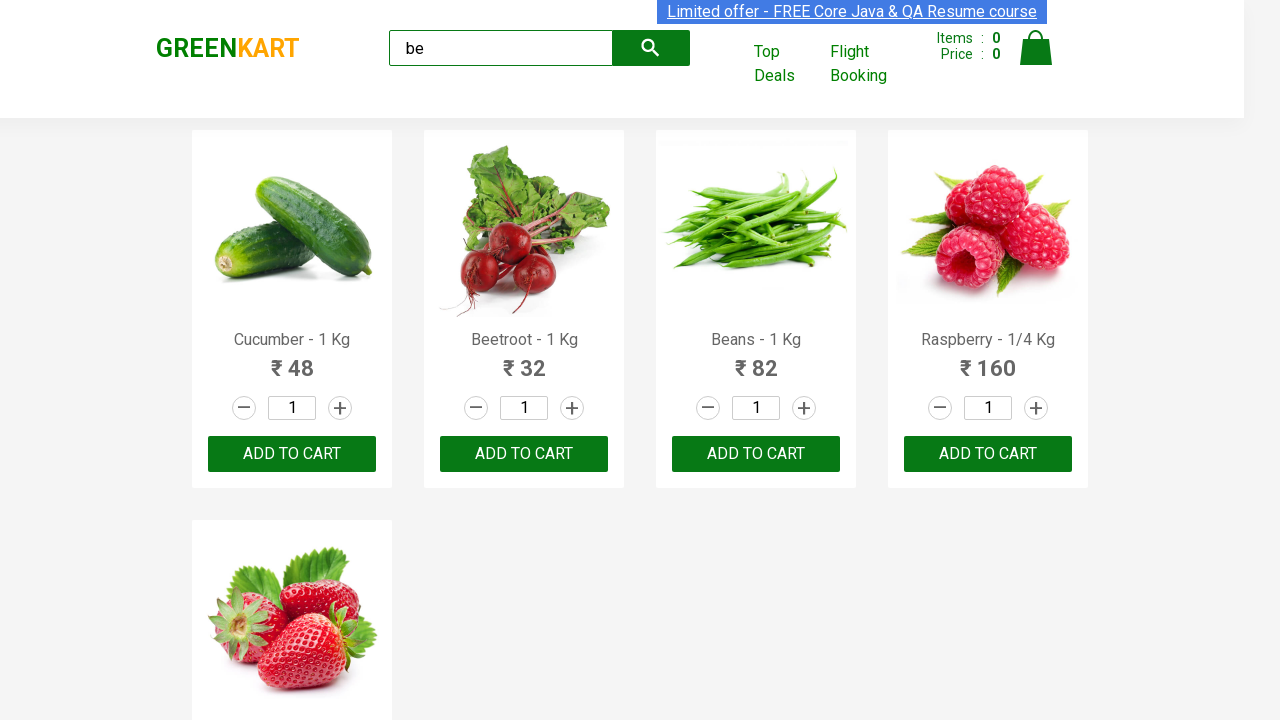

Retrieved all product results from search
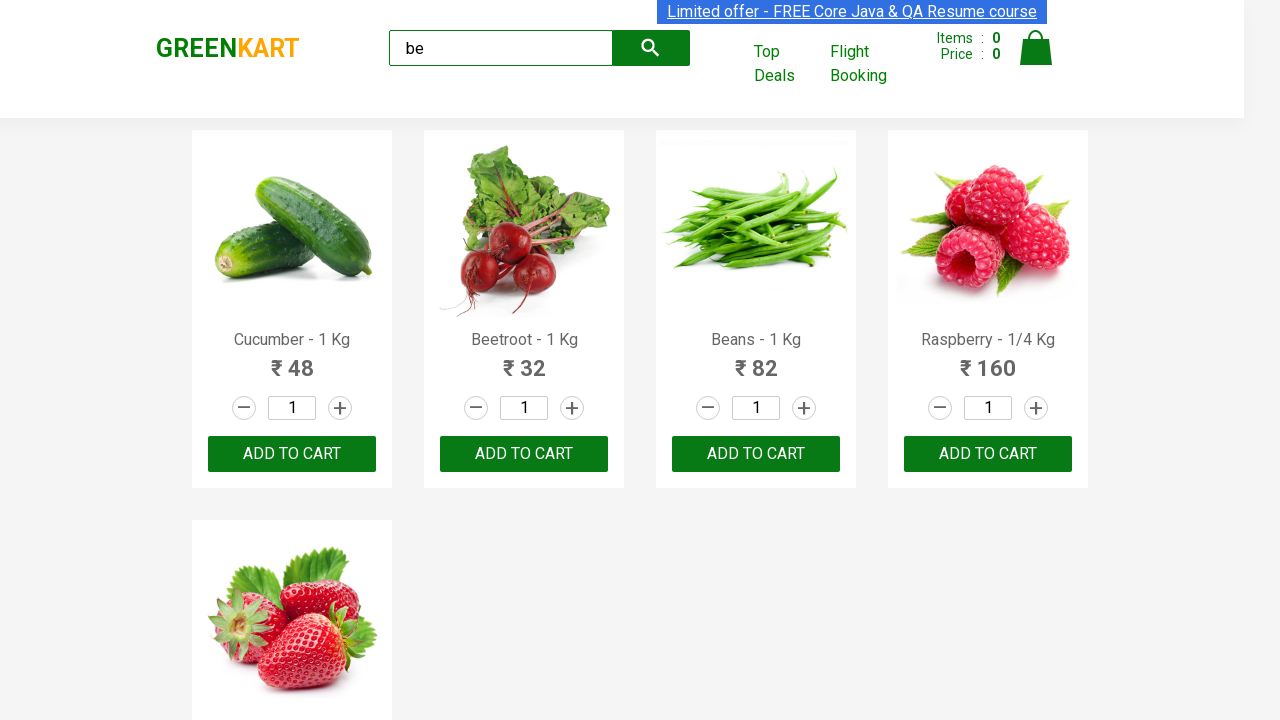

Added a product to cart at (292, 454) on xpath=//div[@class='products']/div >> nth=0 >> xpath=//button[text()='ADD TO CAR
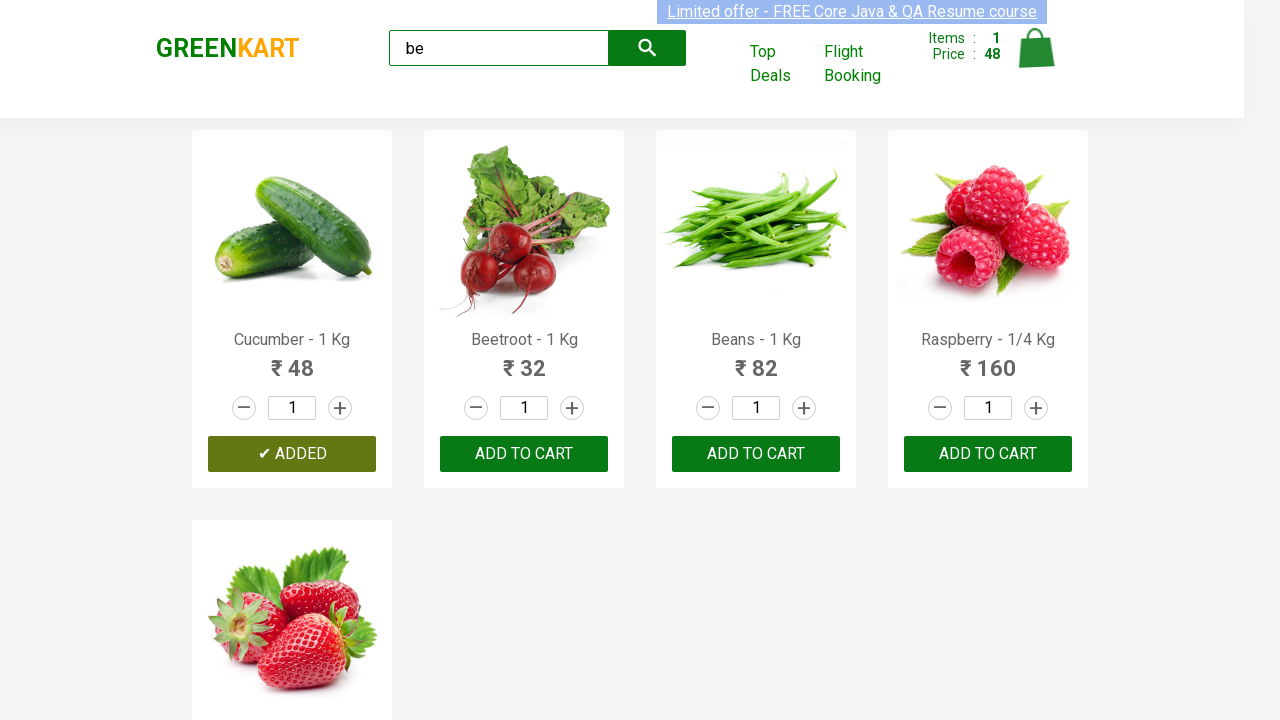

Added a product to cart at (524, 454) on xpath=//div[@class='products']/div >> nth=1 >> xpath=//button[text()='ADD TO CAR
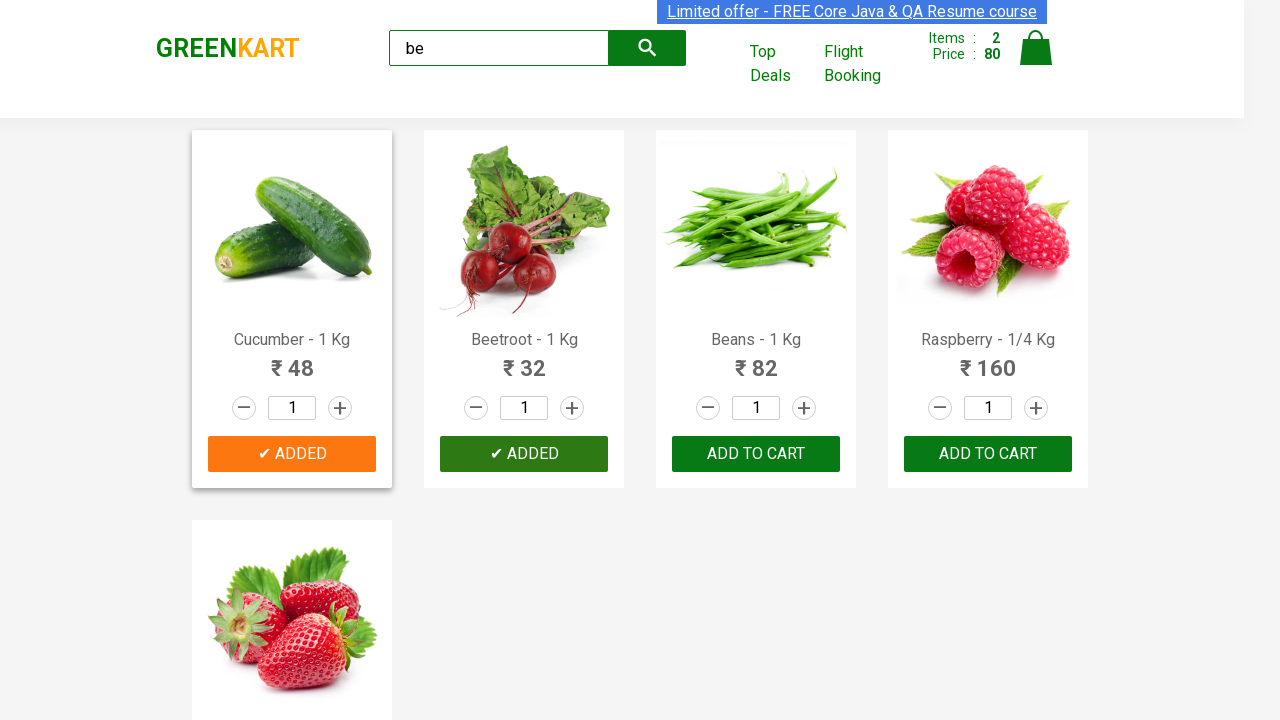

Added a product to cart at (756, 454) on xpath=//div[@class='products']/div >> nth=2 >> xpath=//button[text()='ADD TO CAR
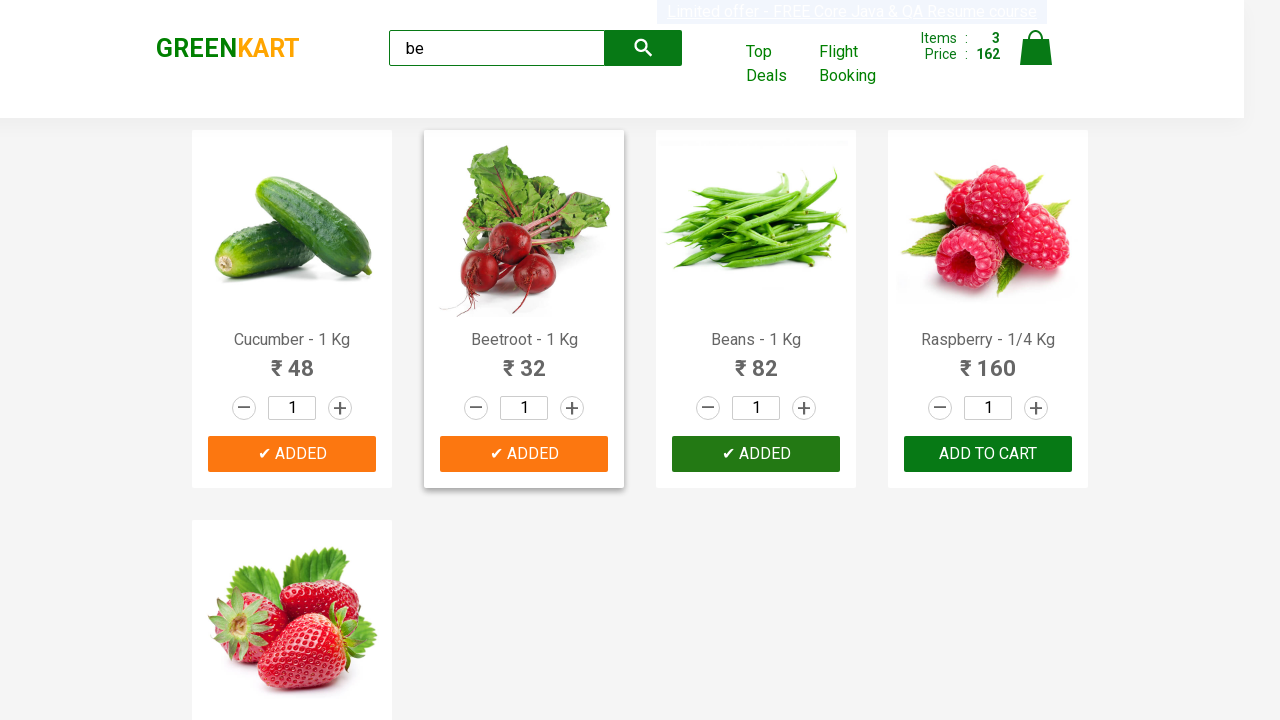

Added a product to cart at (988, 454) on xpath=//div[@class='products']/div >> nth=3 >> xpath=//button[text()='ADD TO CAR
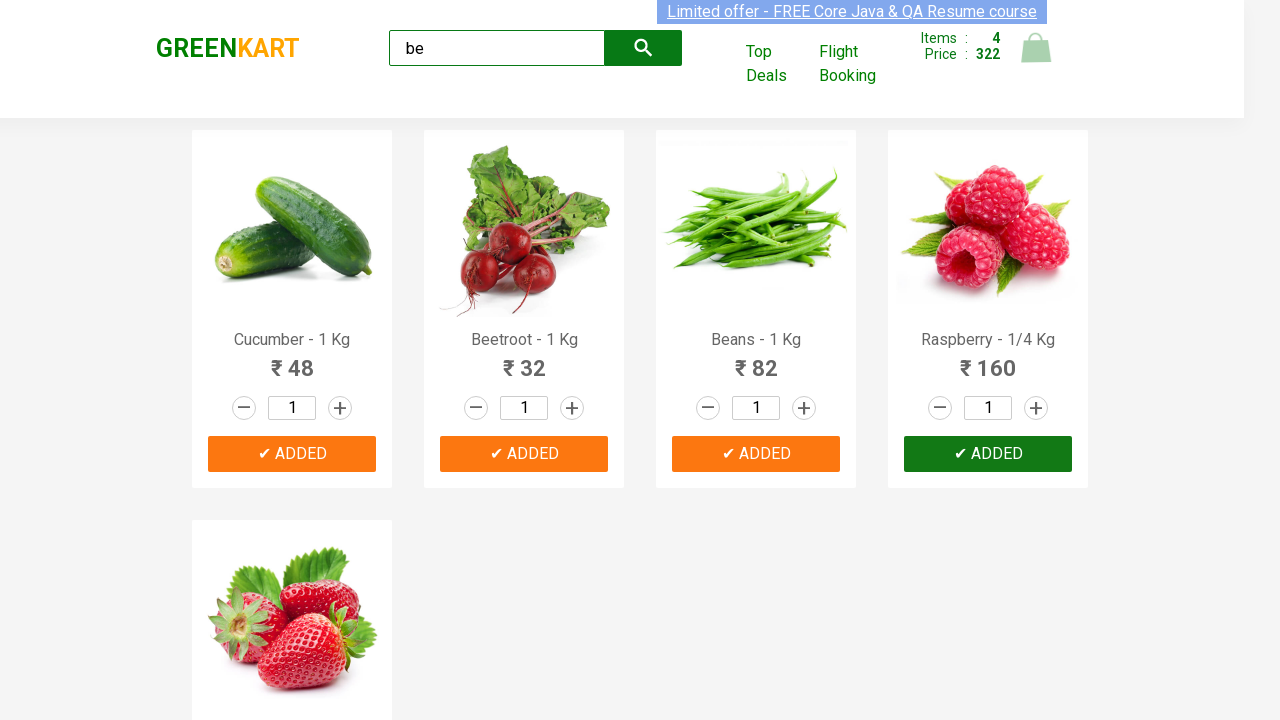

Added a product to cart at (292, 569) on xpath=//div[@class='products']/div >> nth=4 >> xpath=//button[text()='ADD TO CAR
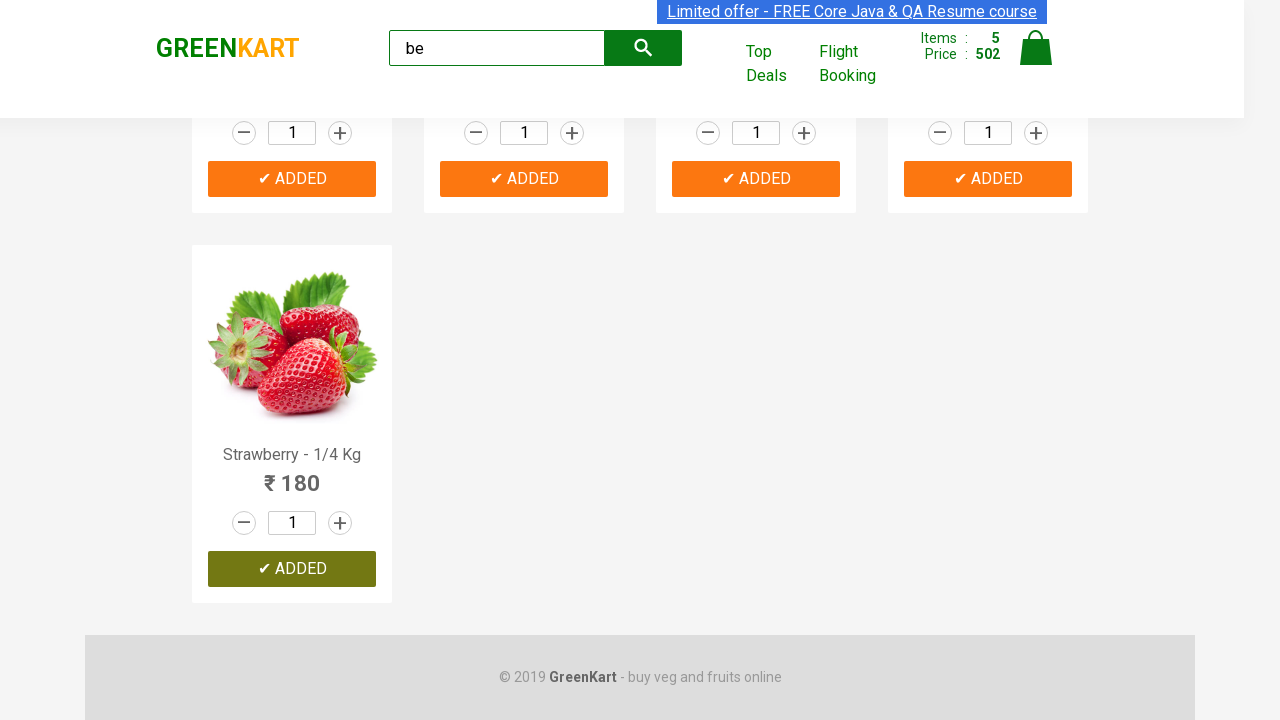

Clicked on cart icon to view cart at (1036, 48) on img[alt='Cart']
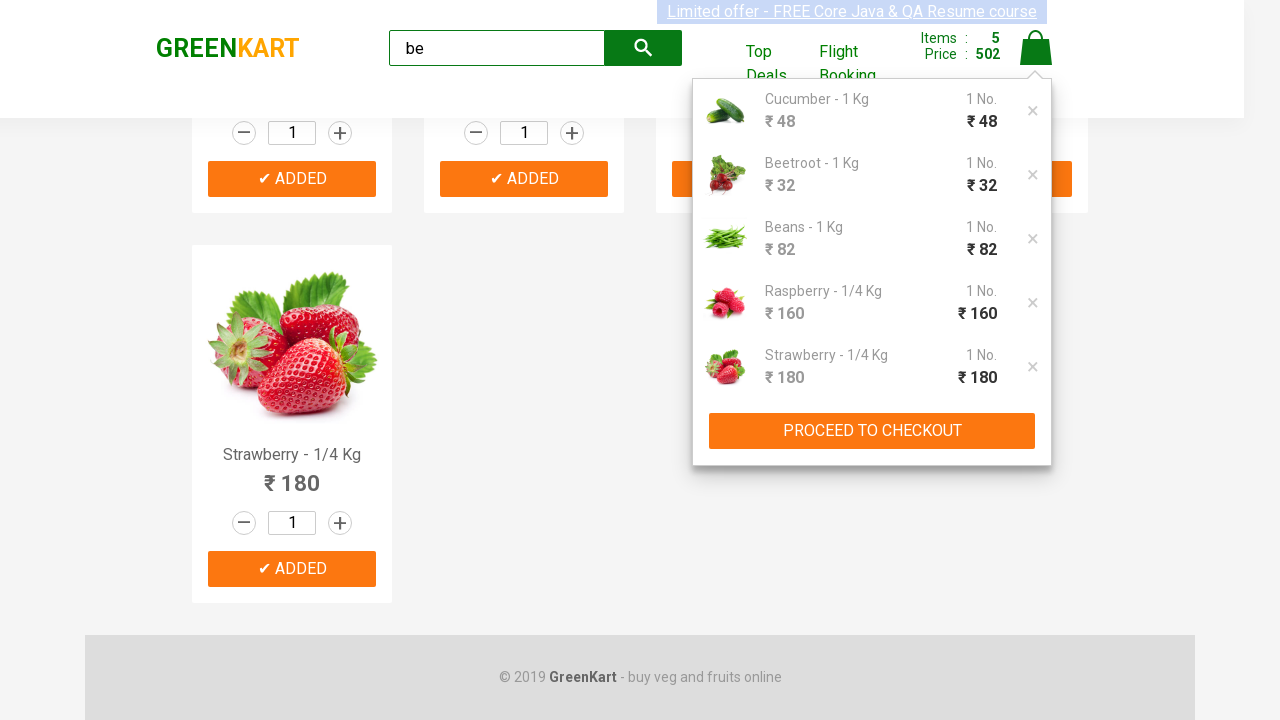

Clicked proceed to checkout button at (872, 431) on xpath=//button[text()='PROCEED TO CHECKOUT']
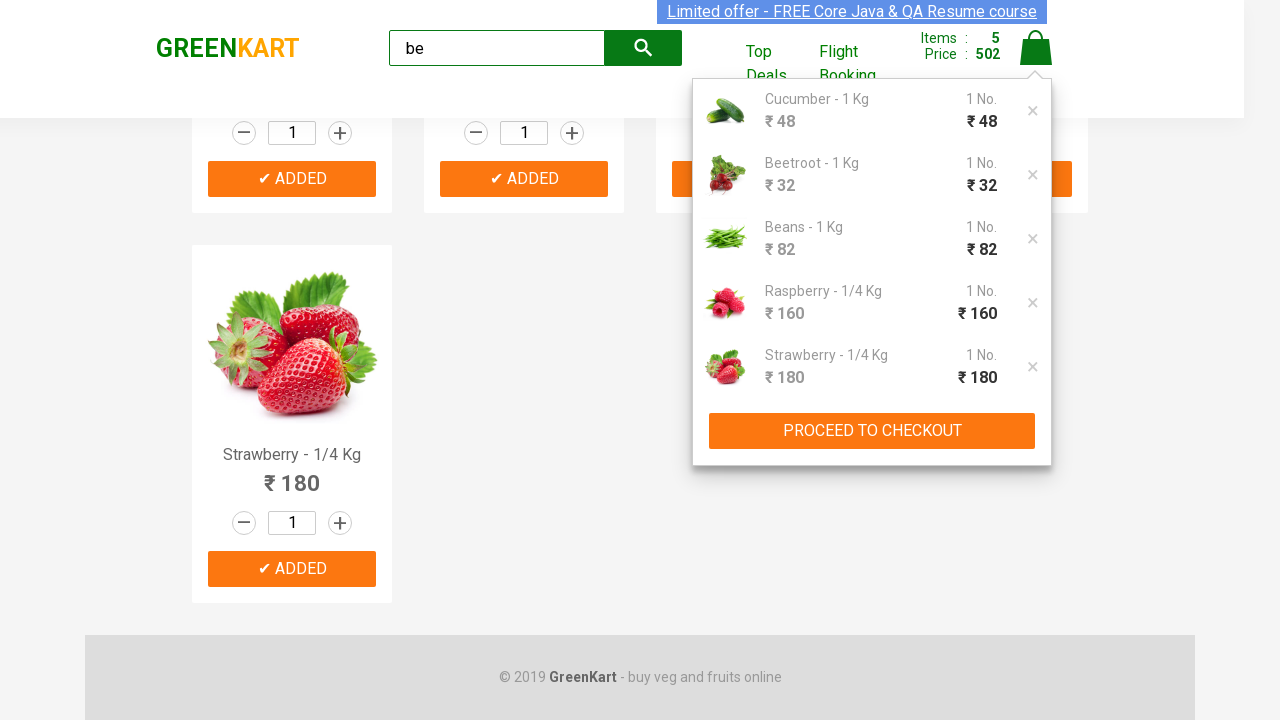

Entered promo code 'rahulshettyacademy' on .promocode
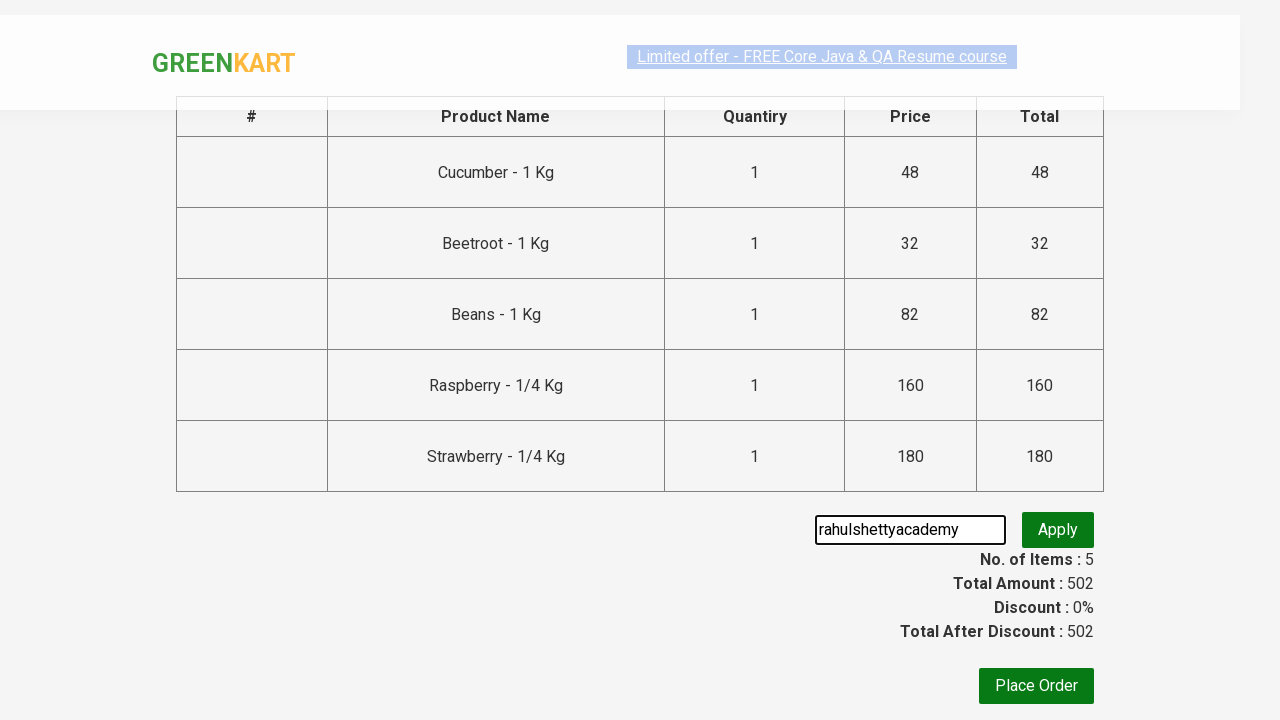

Clicked apply promo code button at (1058, 530) on .promoBtn
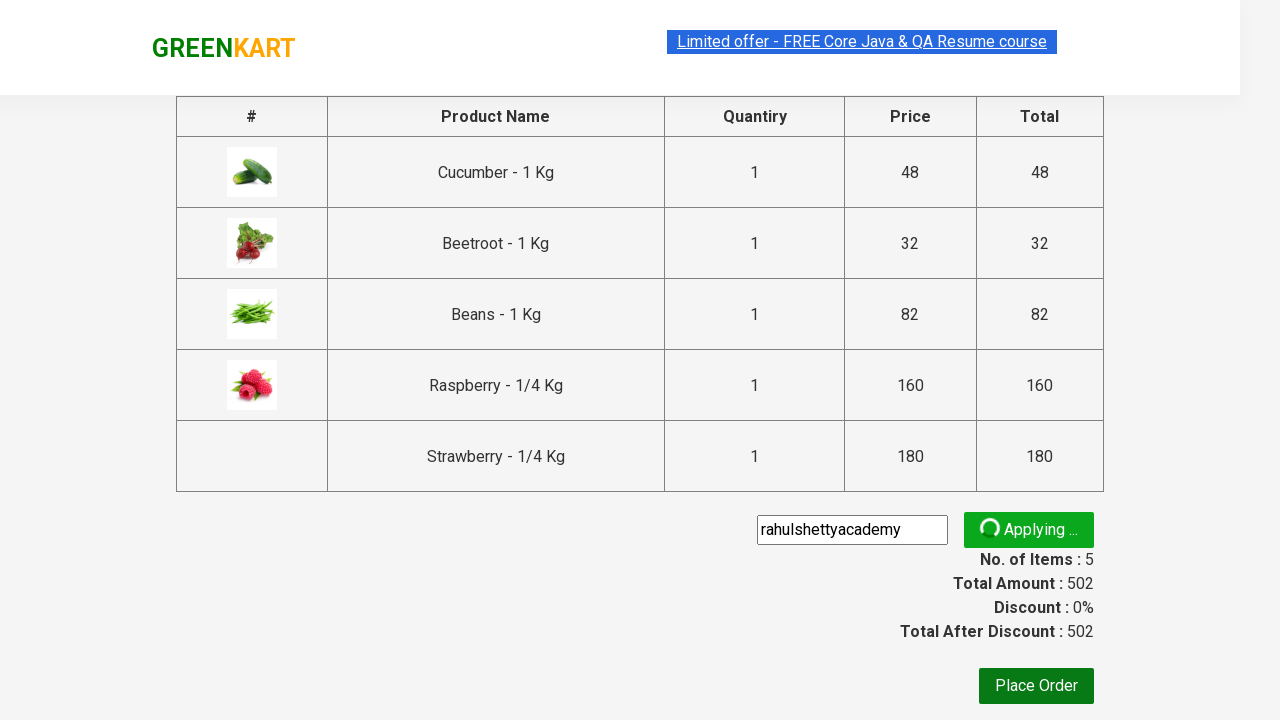

Promo code confirmation message appeared
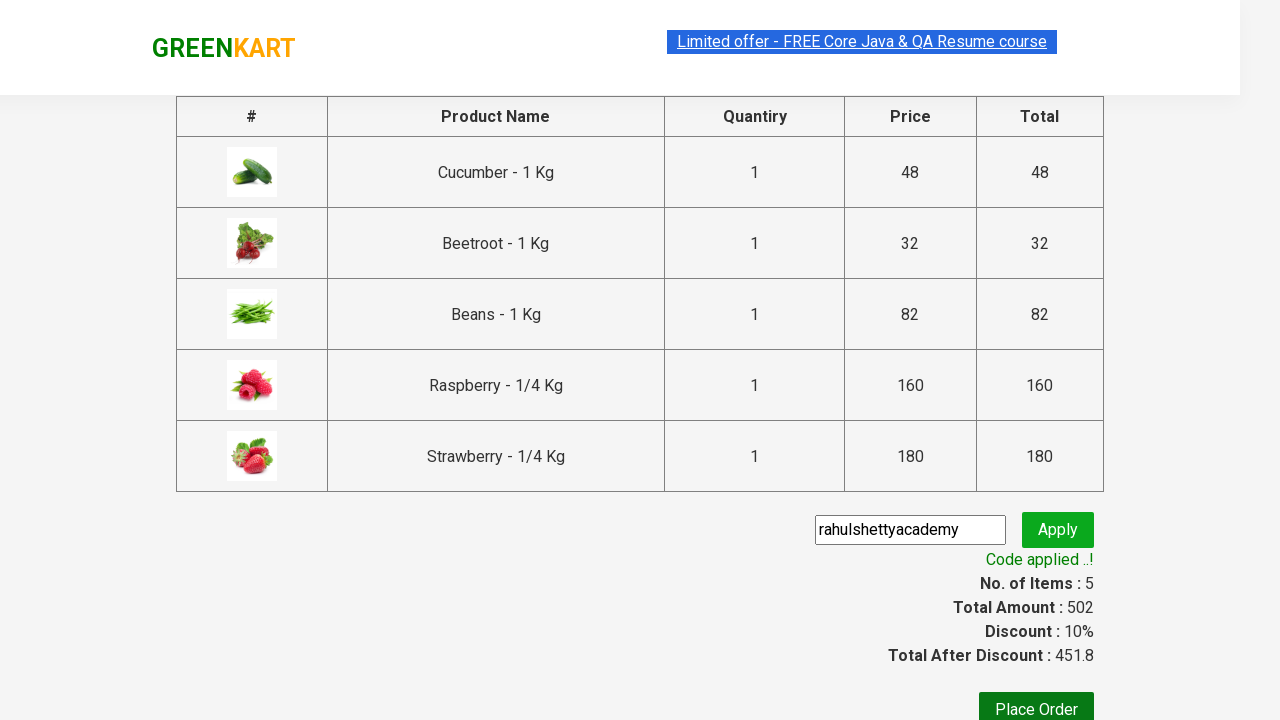

Verified promo code was successfully applied
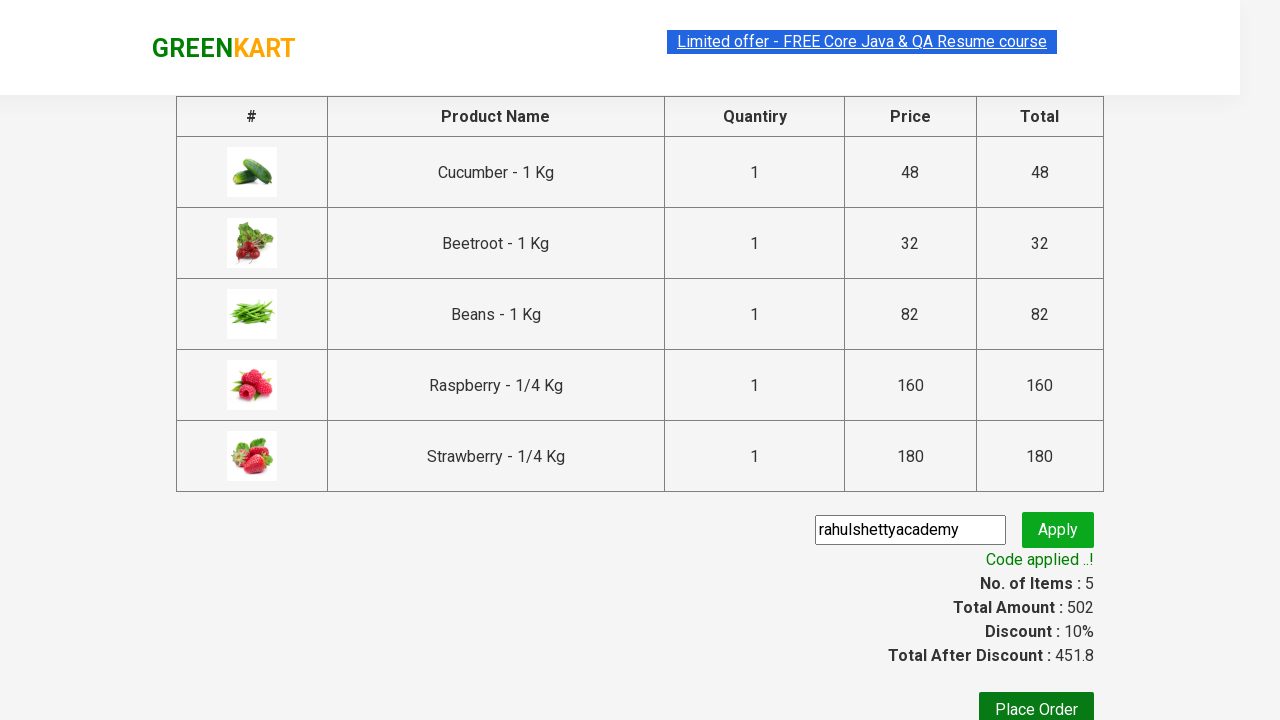

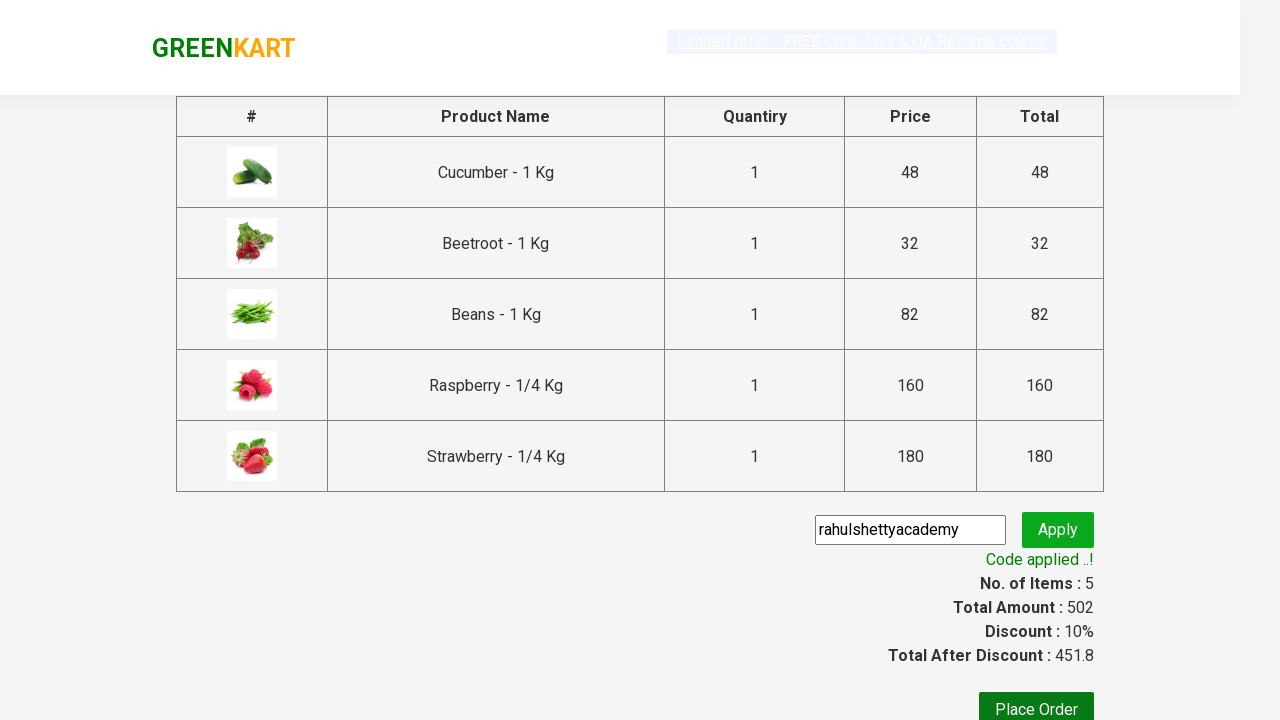